Tests that edits are saved when the input field loses focus (blur event)

Starting URL: https://demo.playwright.dev/todomvc

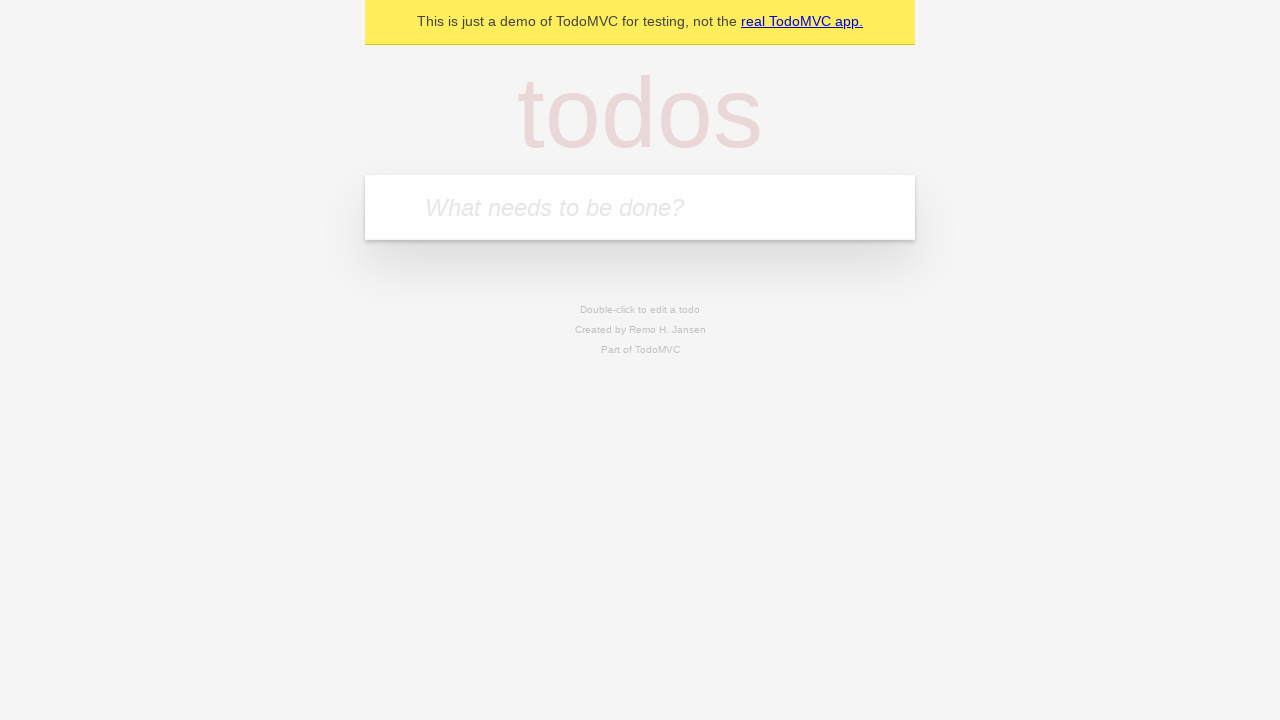

Filled first todo input with 'buy some cheese' on internal:attr=[placeholder="What needs to be done?"i]
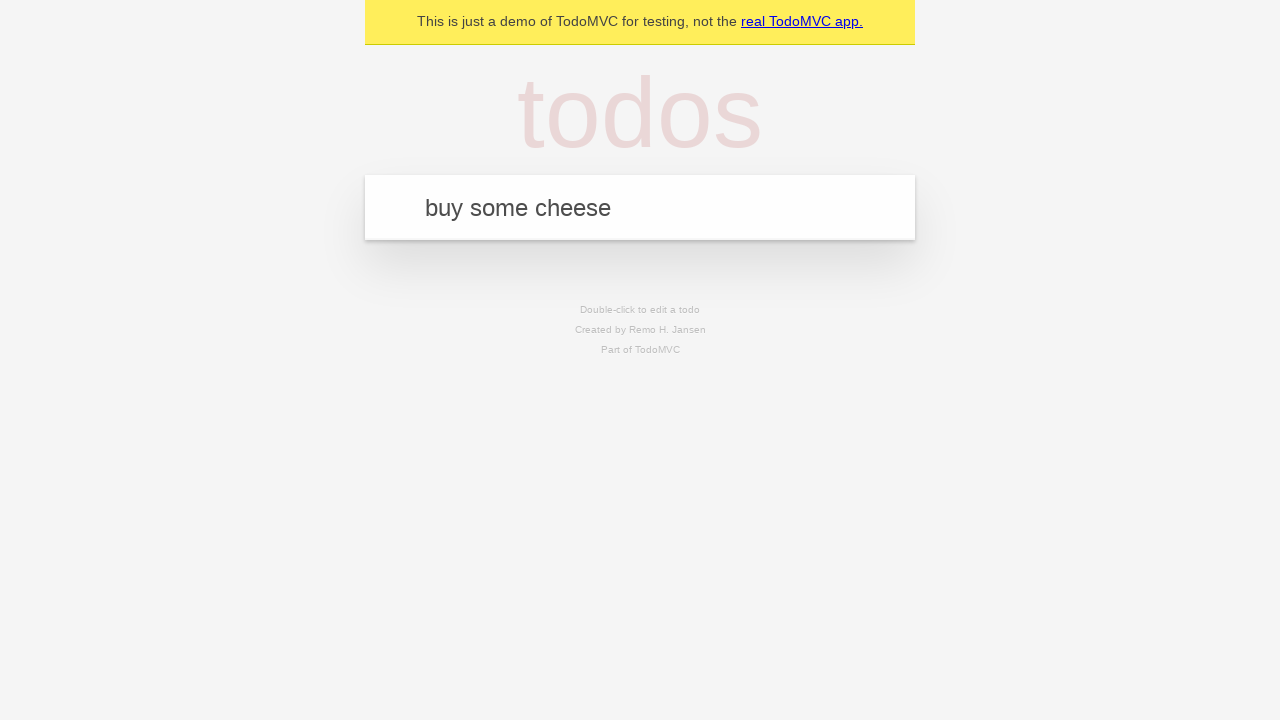

Pressed Enter to create first todo on internal:attr=[placeholder="What needs to be done?"i]
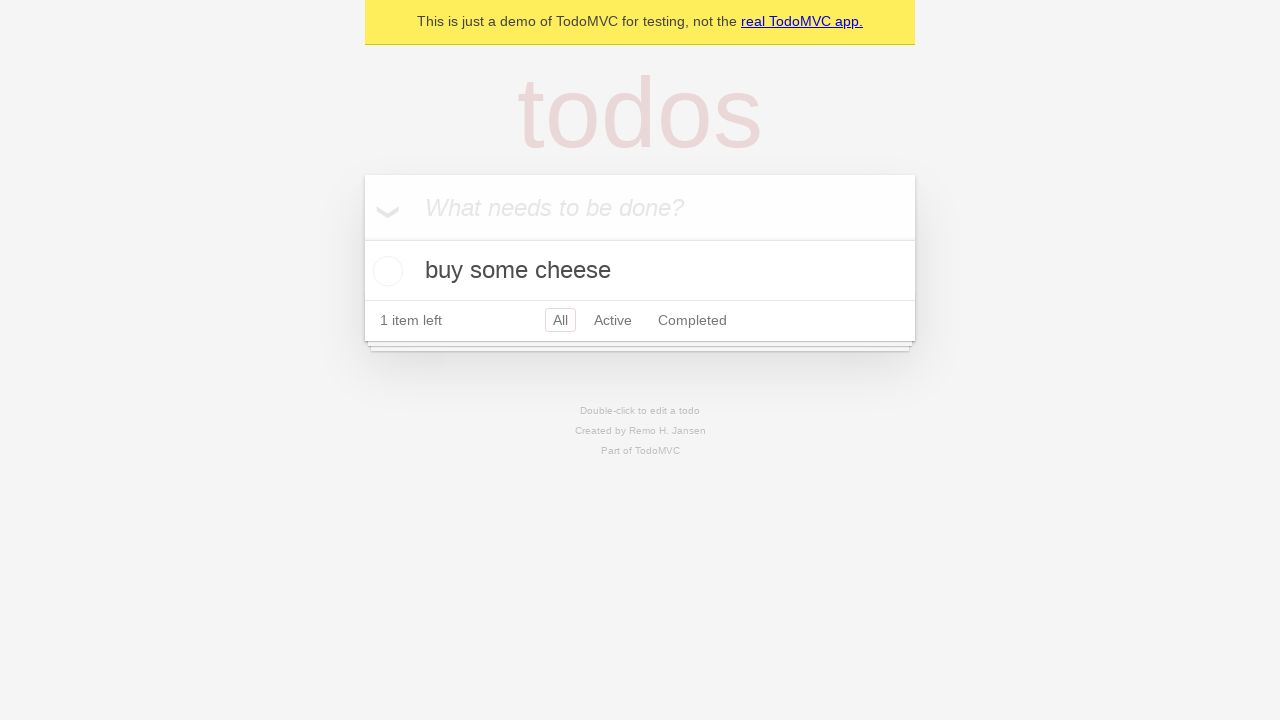

Filled second todo input with 'feed the cat' on internal:attr=[placeholder="What needs to be done?"i]
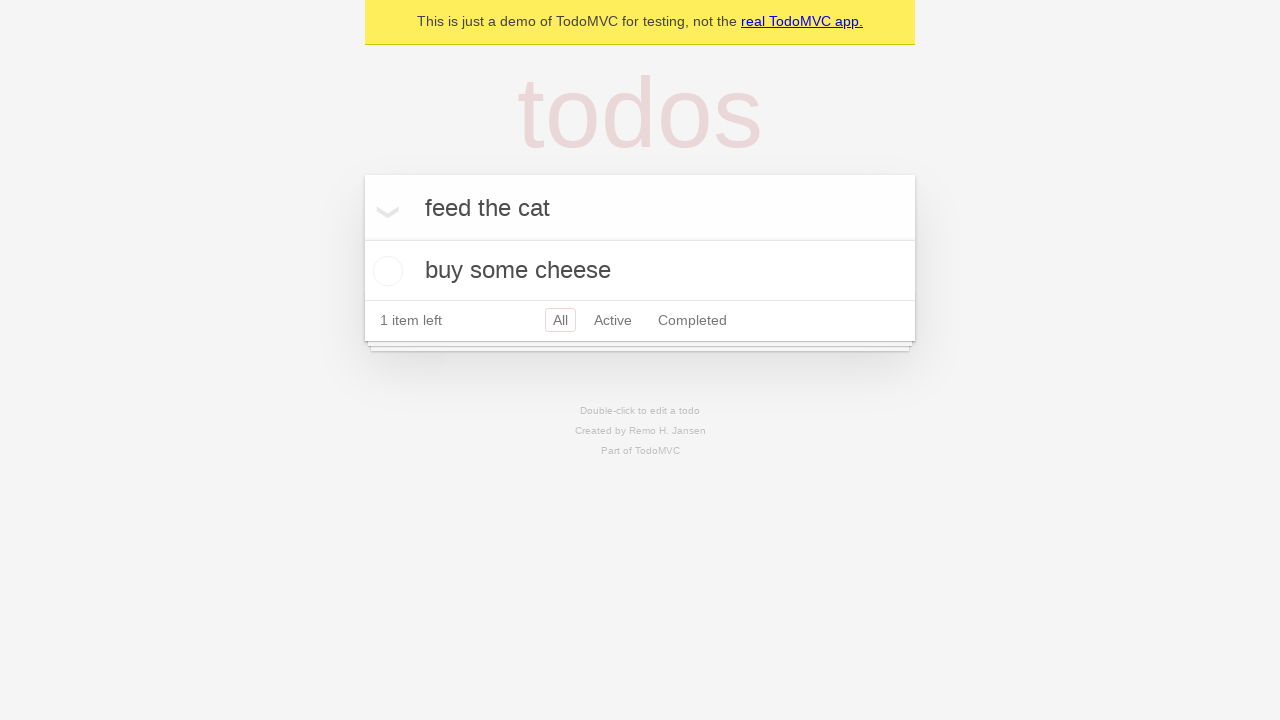

Pressed Enter to create second todo on internal:attr=[placeholder="What needs to be done?"i]
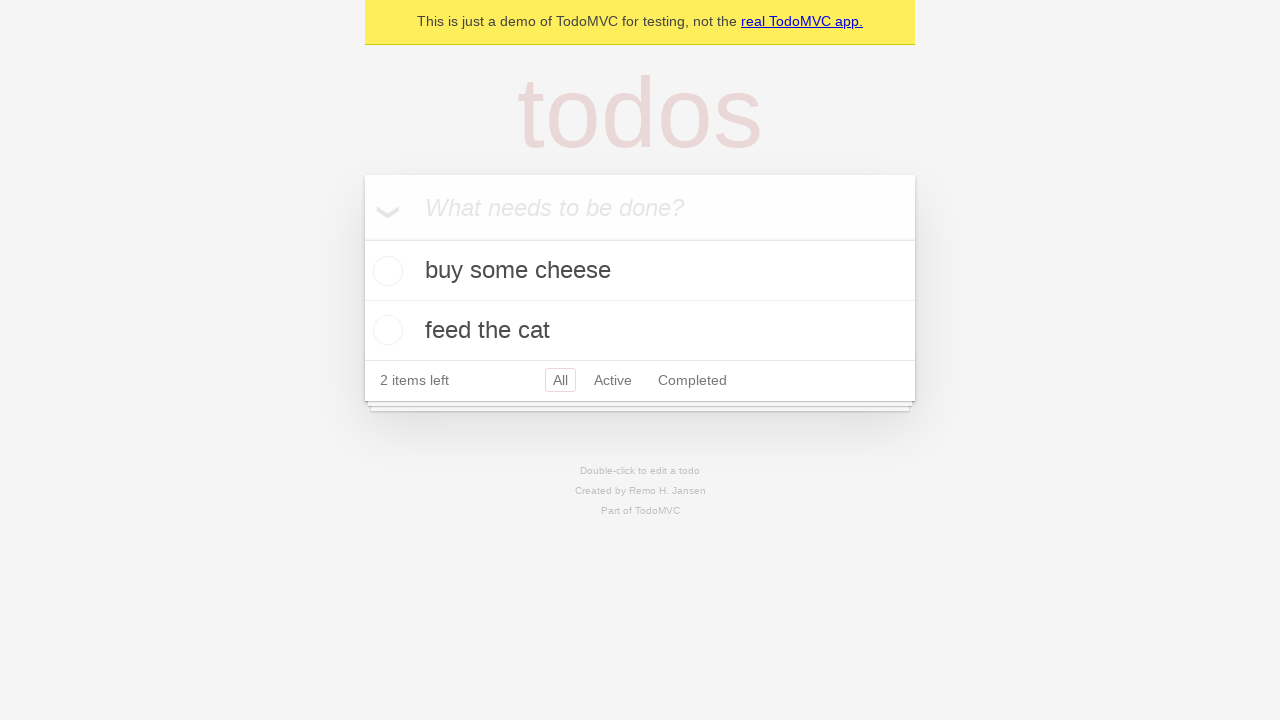

Filled third todo input with 'book a doctors appointment' on internal:attr=[placeholder="What needs to be done?"i]
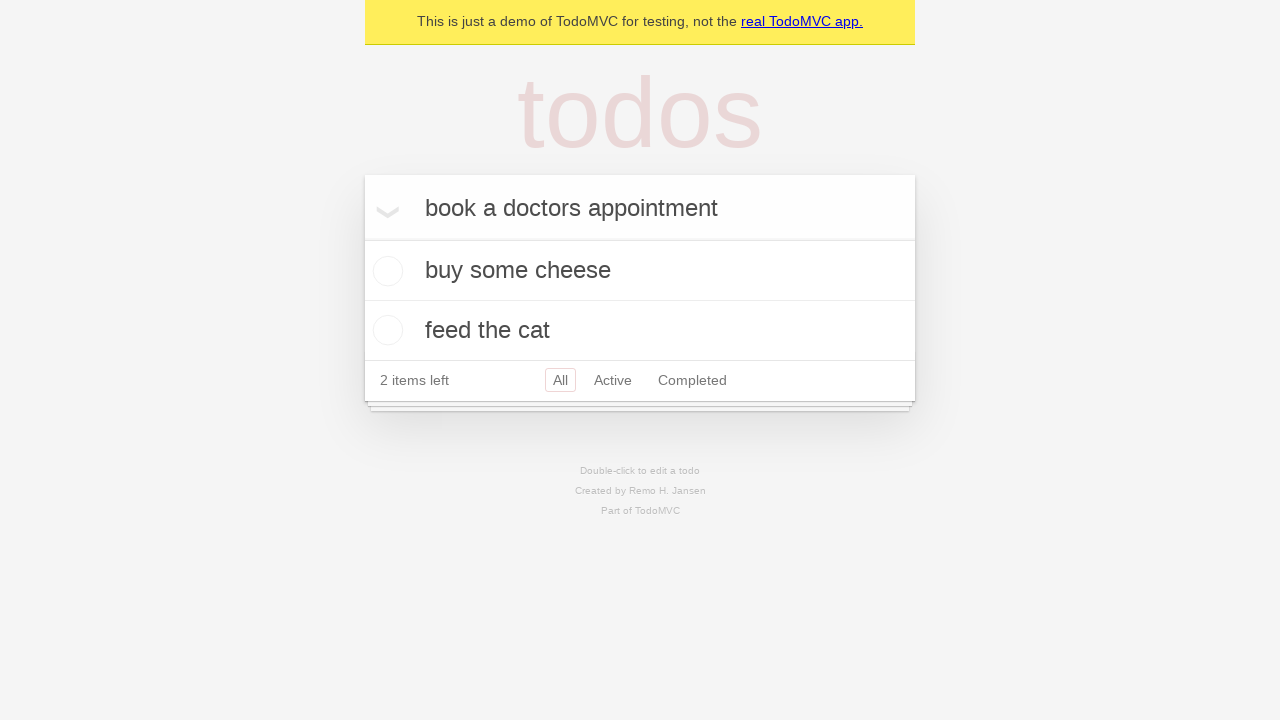

Pressed Enter to create third todo on internal:attr=[placeholder="What needs to be done?"i]
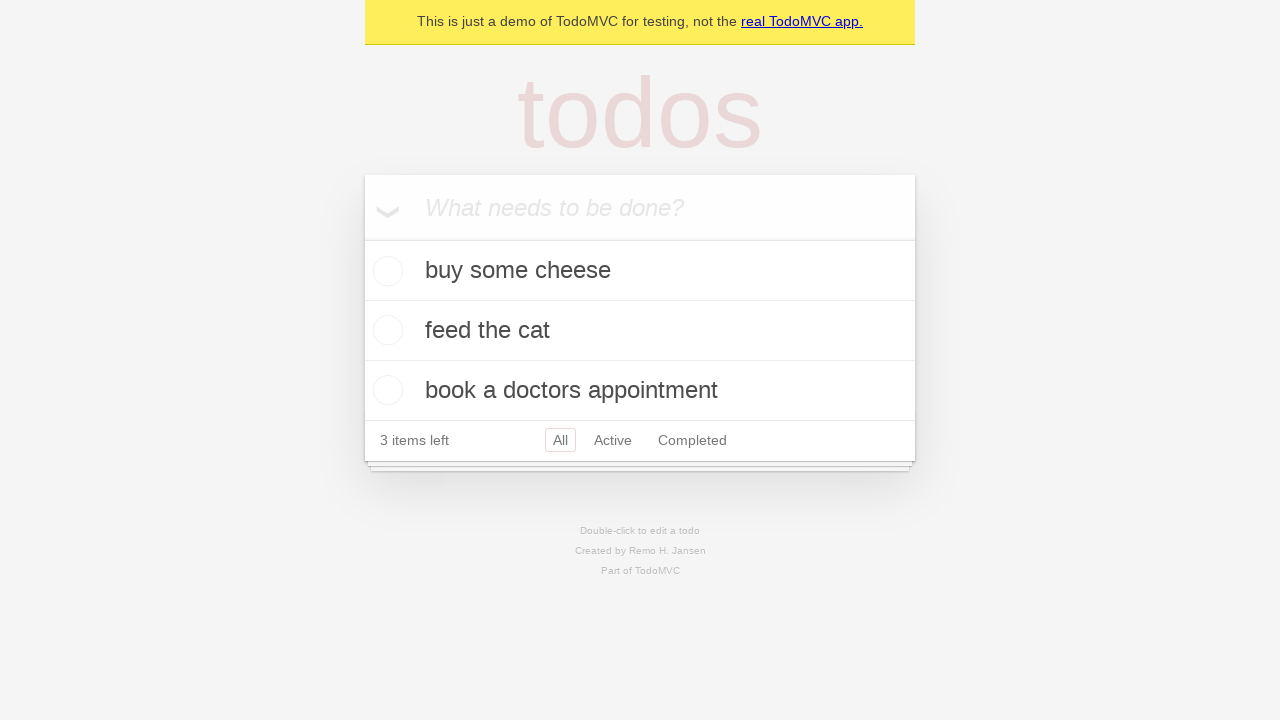

Waited for todo items to be loaded
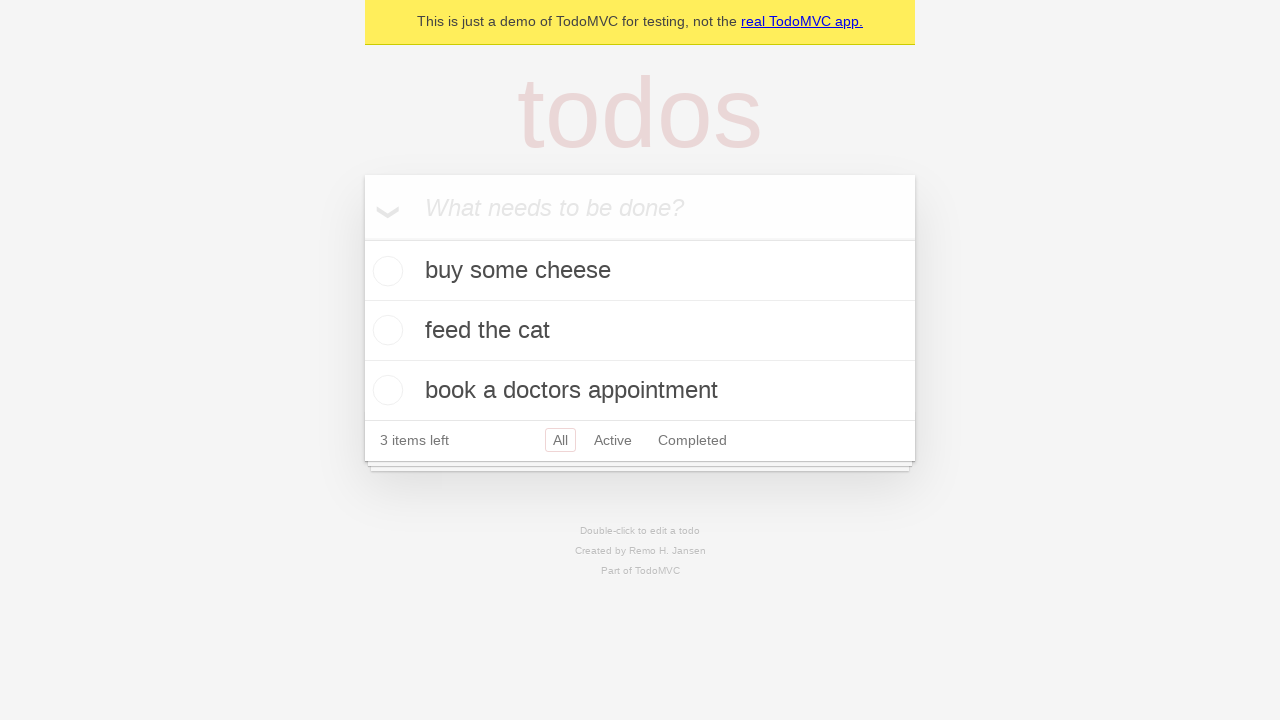

Double-clicked second todo to enter edit mode at (640, 331) on internal:testid=[data-testid="todo-item"s] >> nth=1
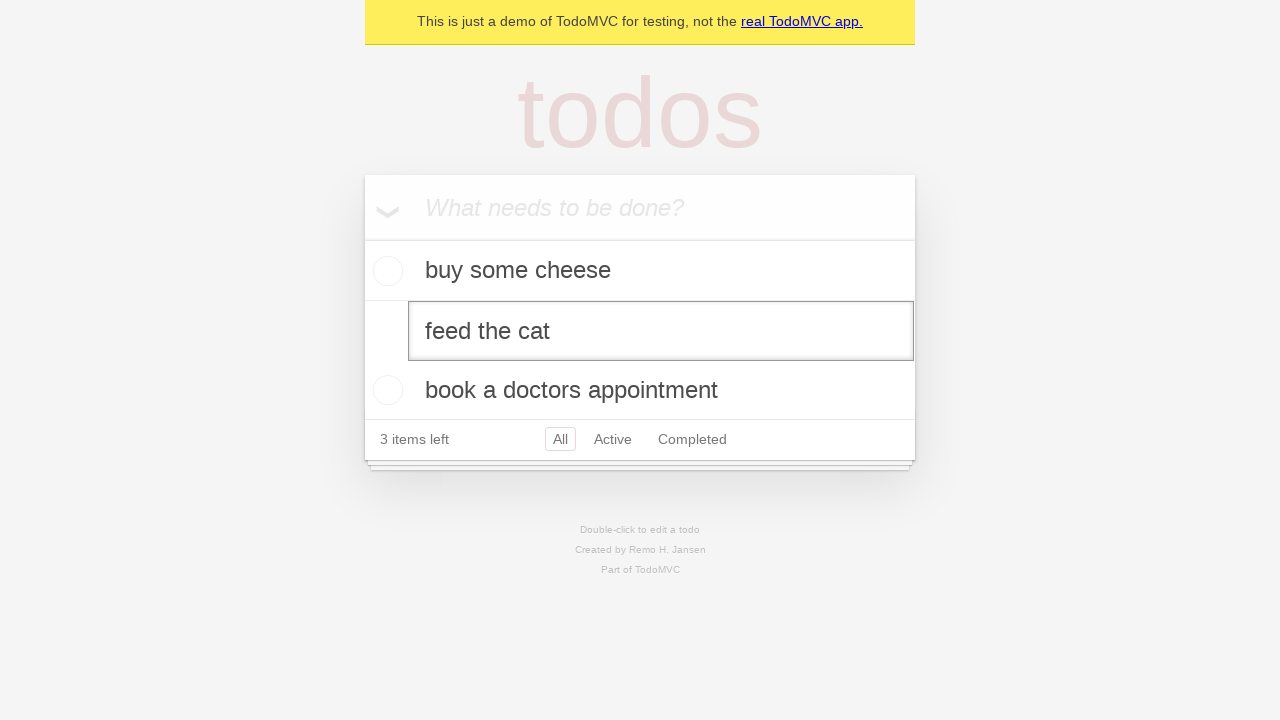

Changed second todo text to 'buy some sausages' on internal:testid=[data-testid="todo-item"s] >> nth=1 >> internal:role=textbox[nam
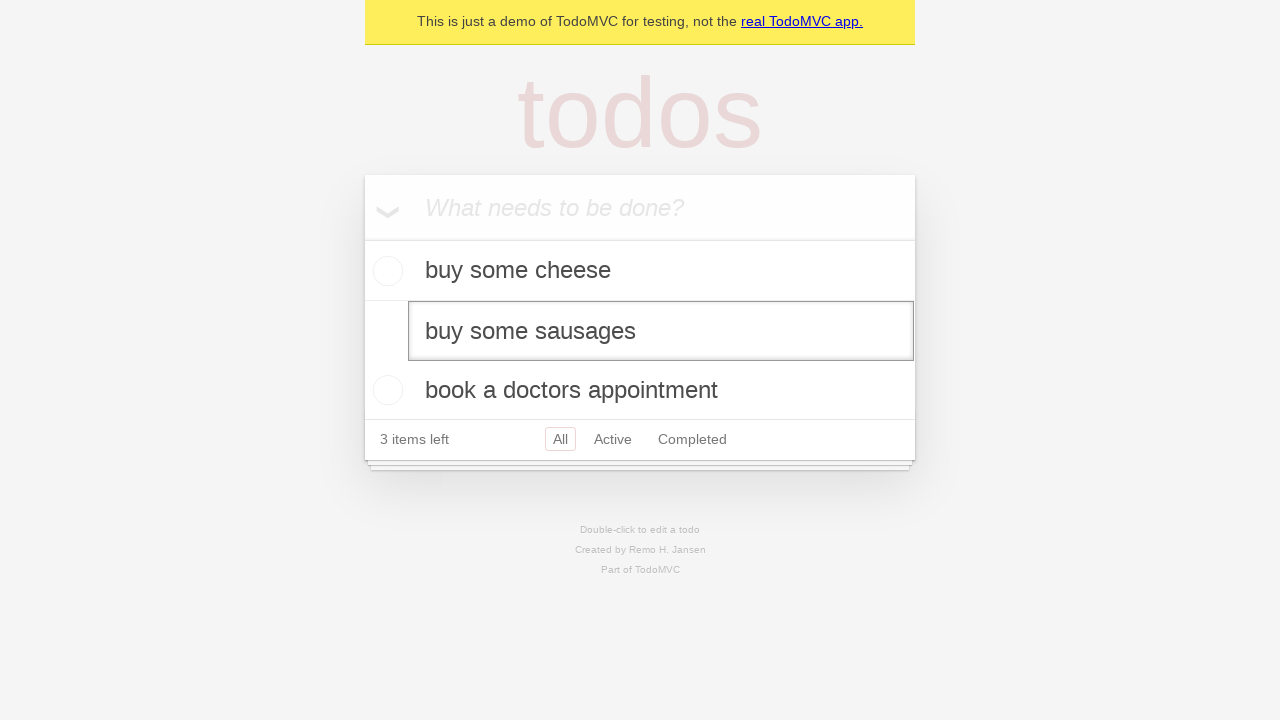

Triggered blur event on edit input to save changes
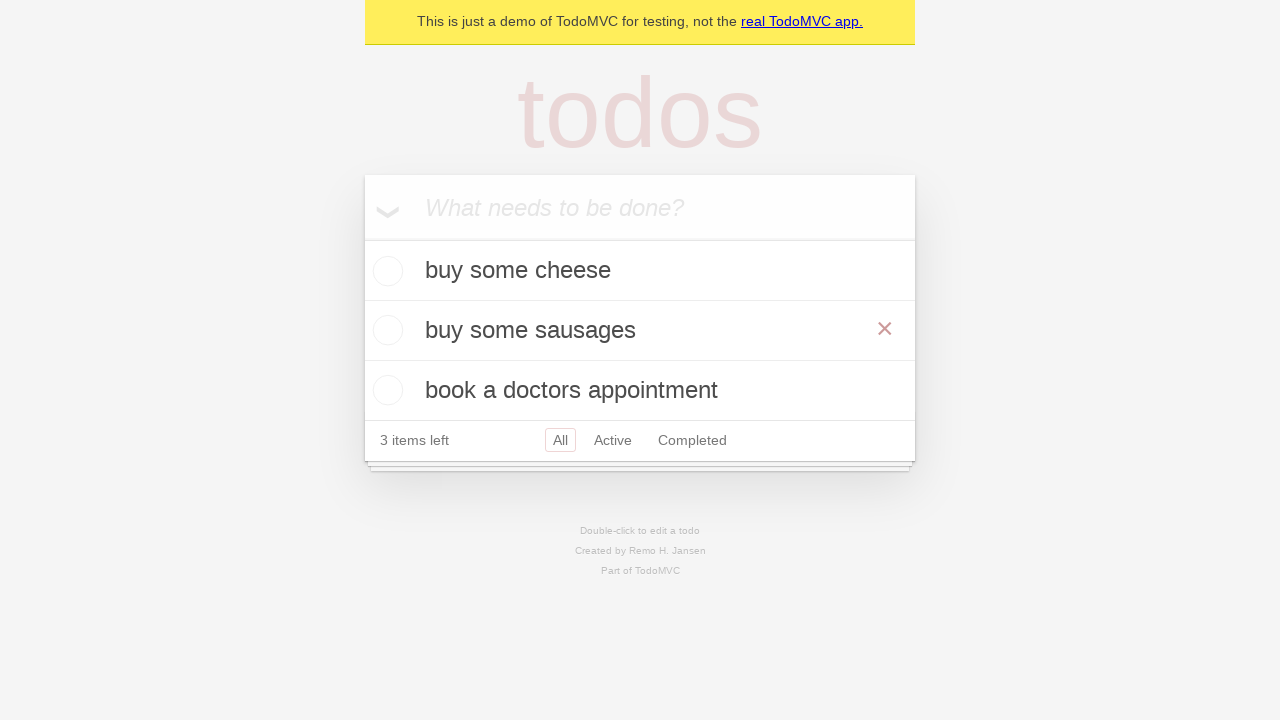

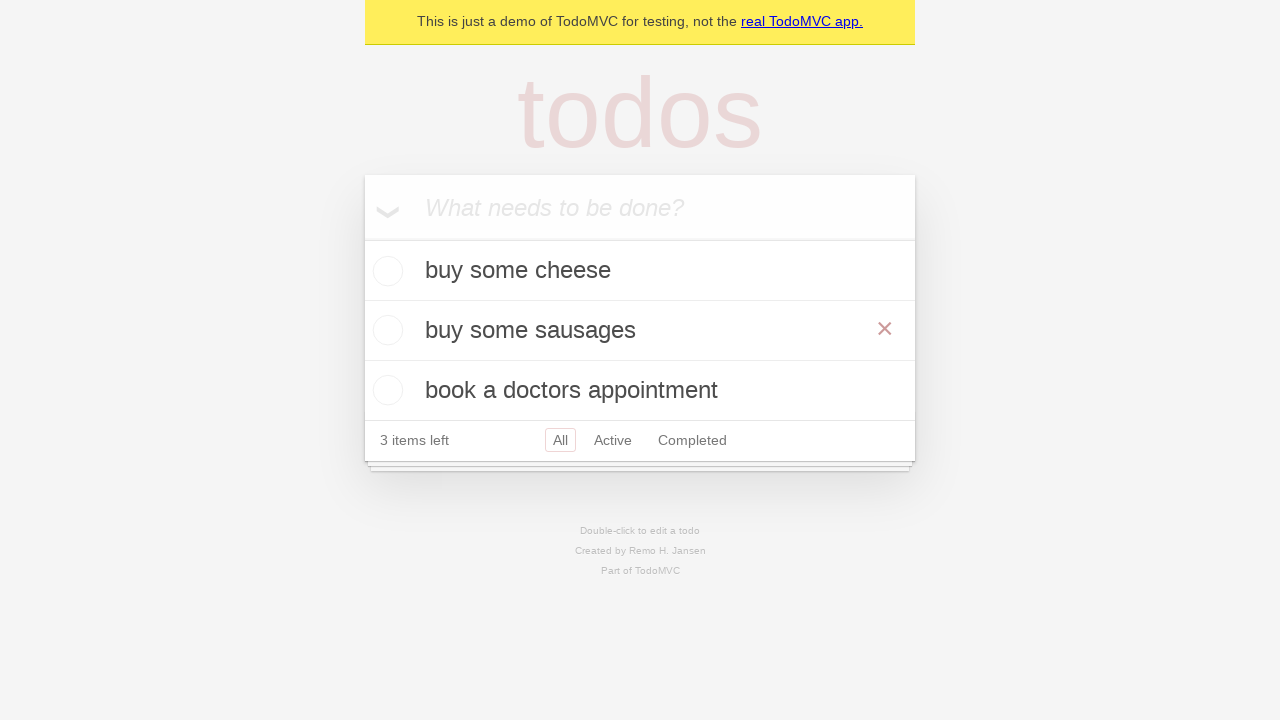